Tests a web form by navigating to Selenium's demo form page, entering text in a text box, and clicking the submit button.

Starting URL: https://www.selenium.dev/selenium/web/web-form.html

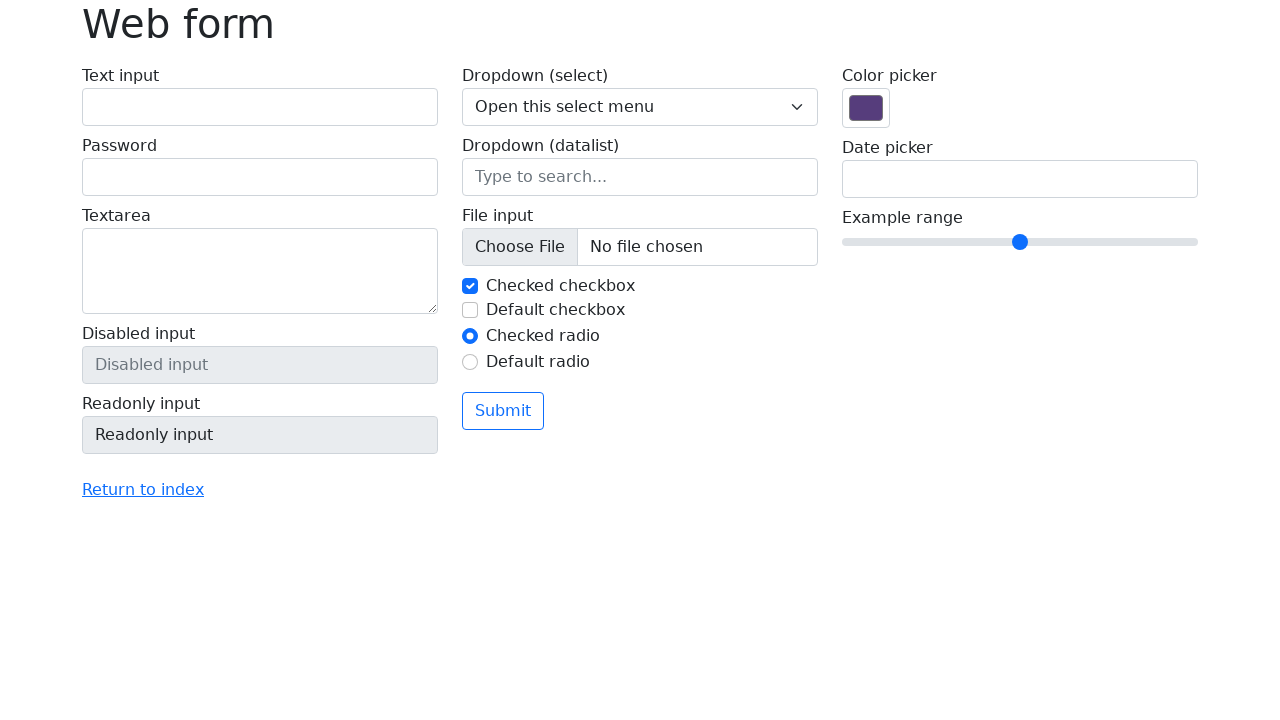

Navigated to Selenium demo form page
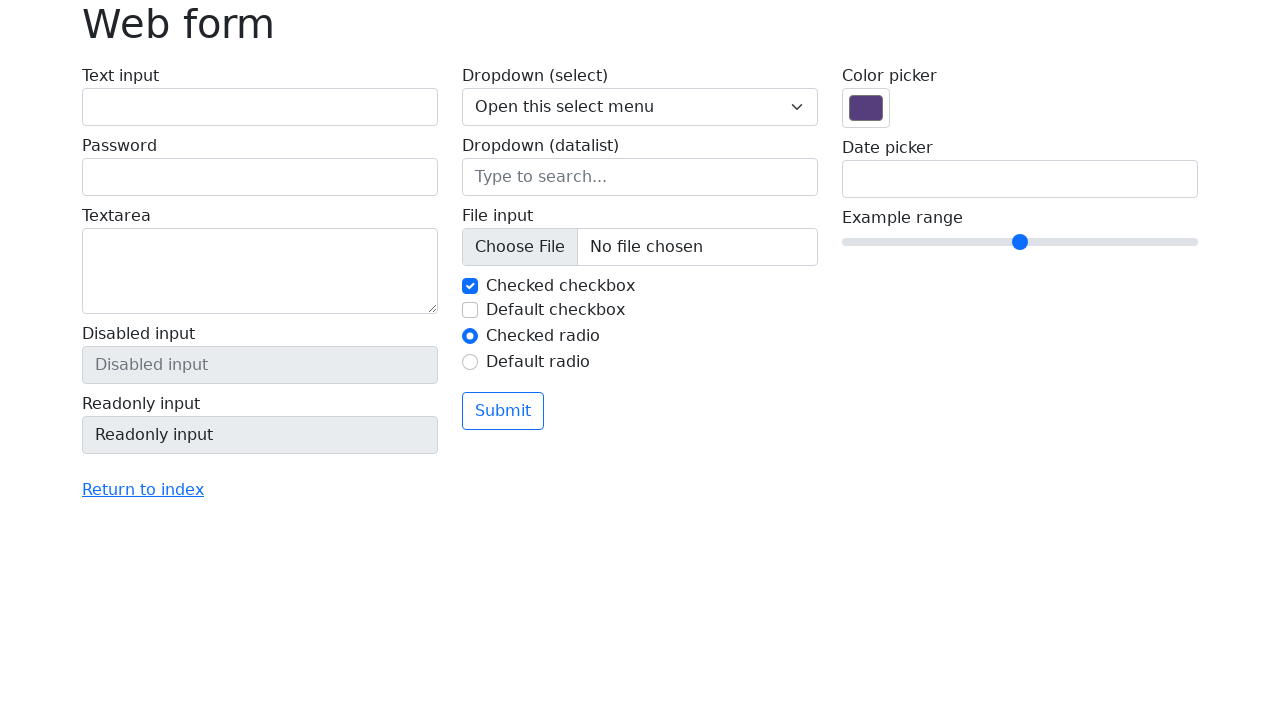

Entered 'Selenium' in text box on input[name='my-text']
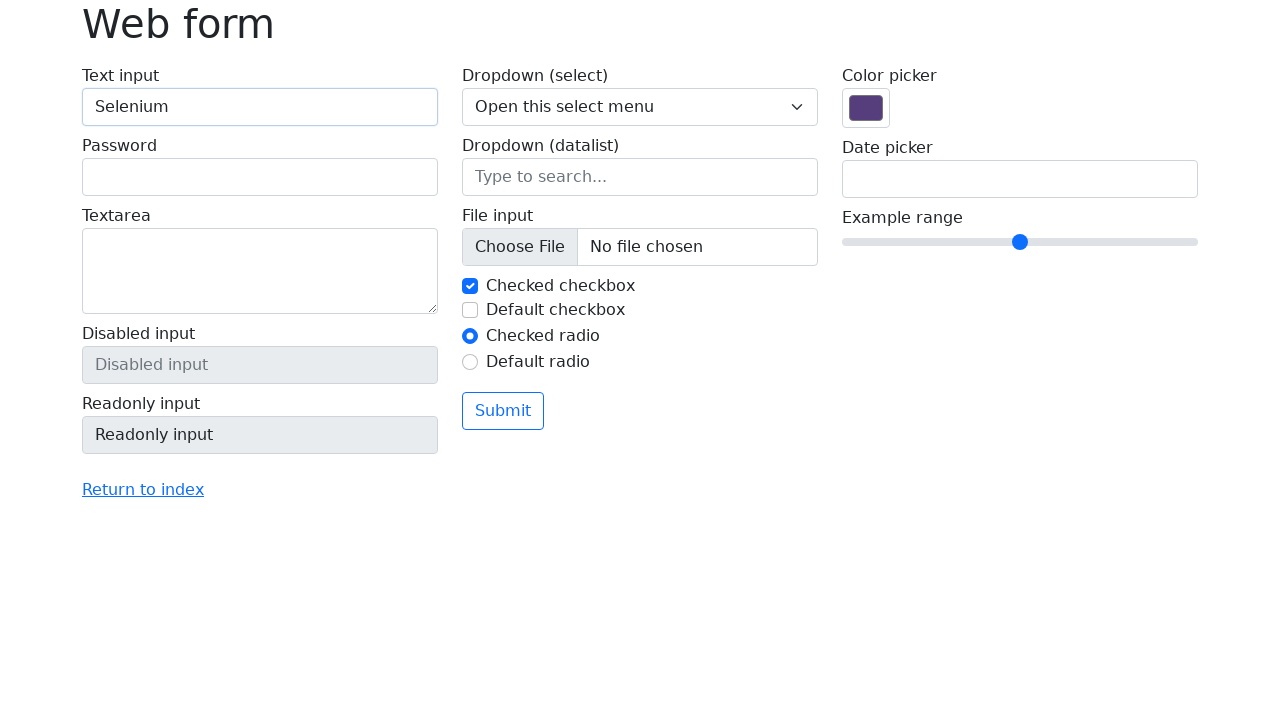

Clicked submit button at (503, 411) on button
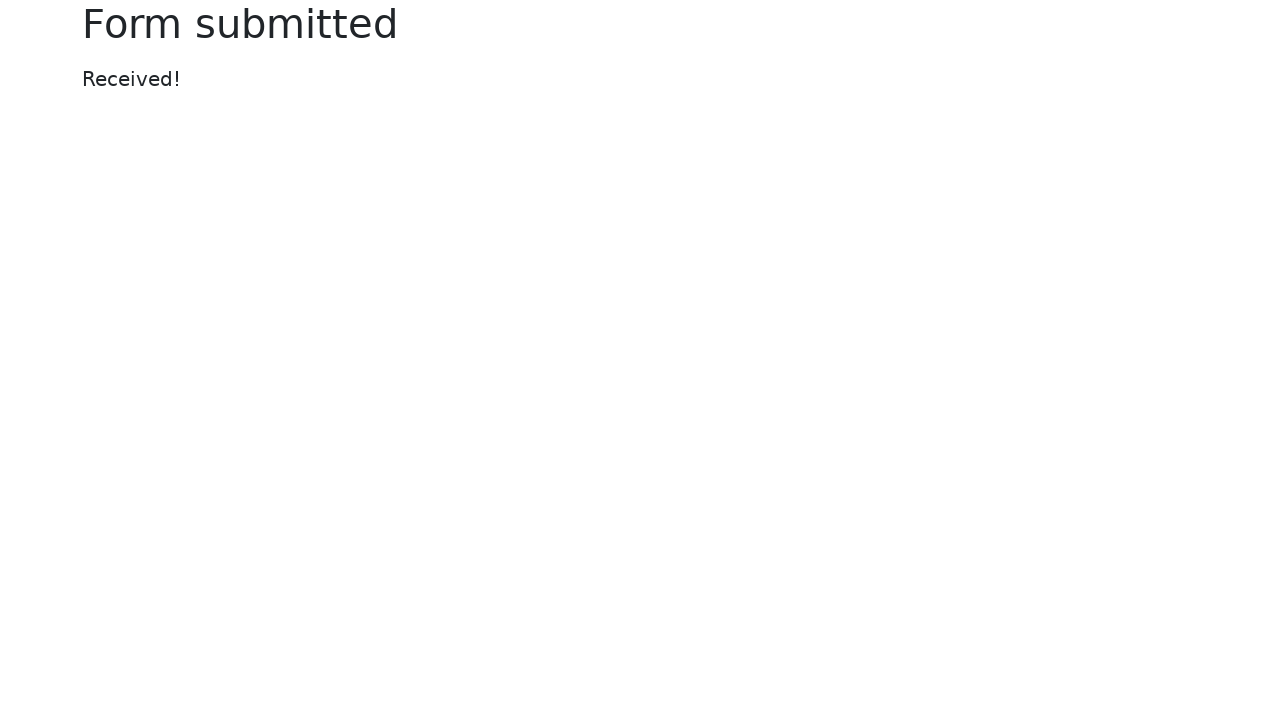

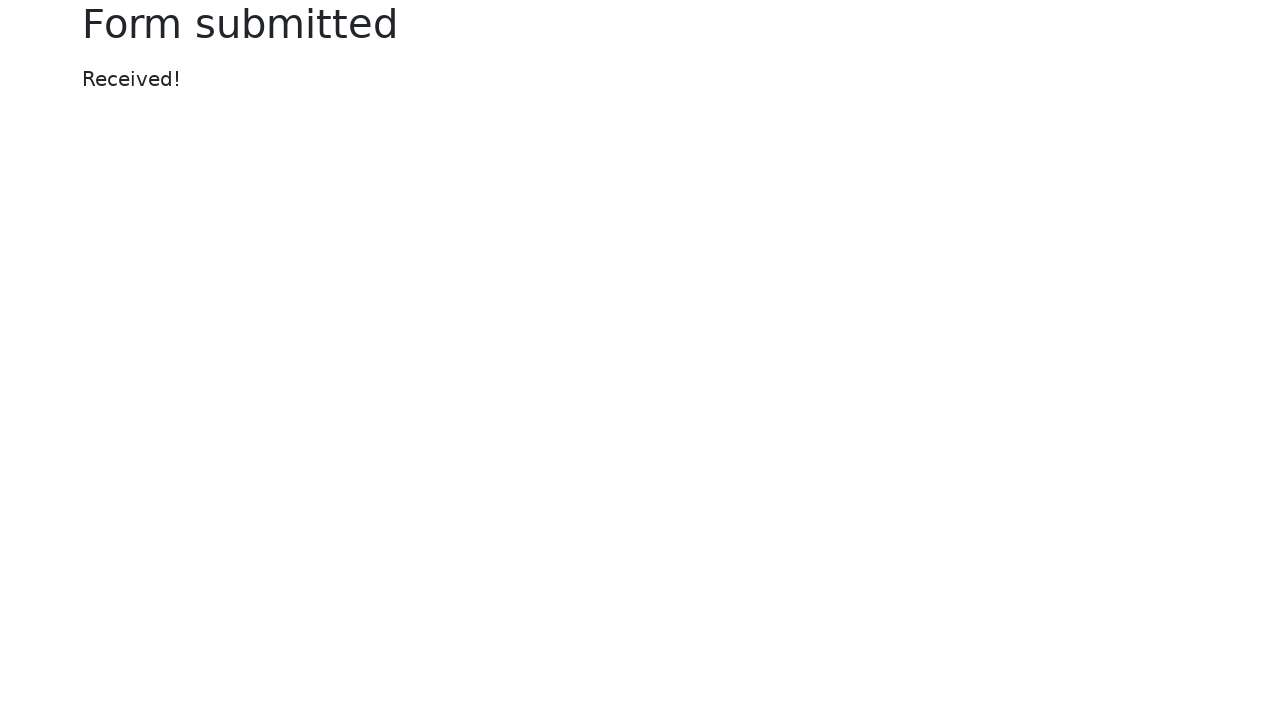